Tests an e-commerce checkout flow by searching for products, adding them to cart, applying a promo code, and verifying the discount is applied correctly

Starting URL: https://rahulshettyacademy.com/seleniumPractise/#/

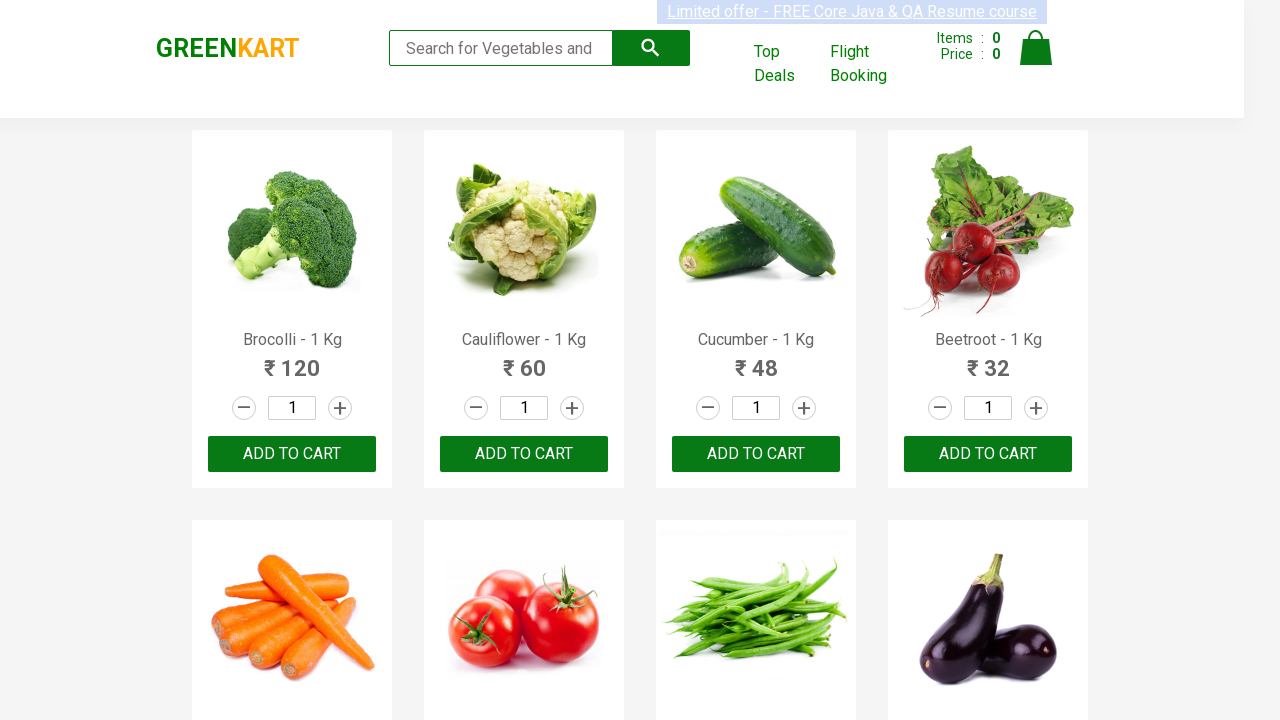

Filled search field with 'be' to find products on input[type='search']
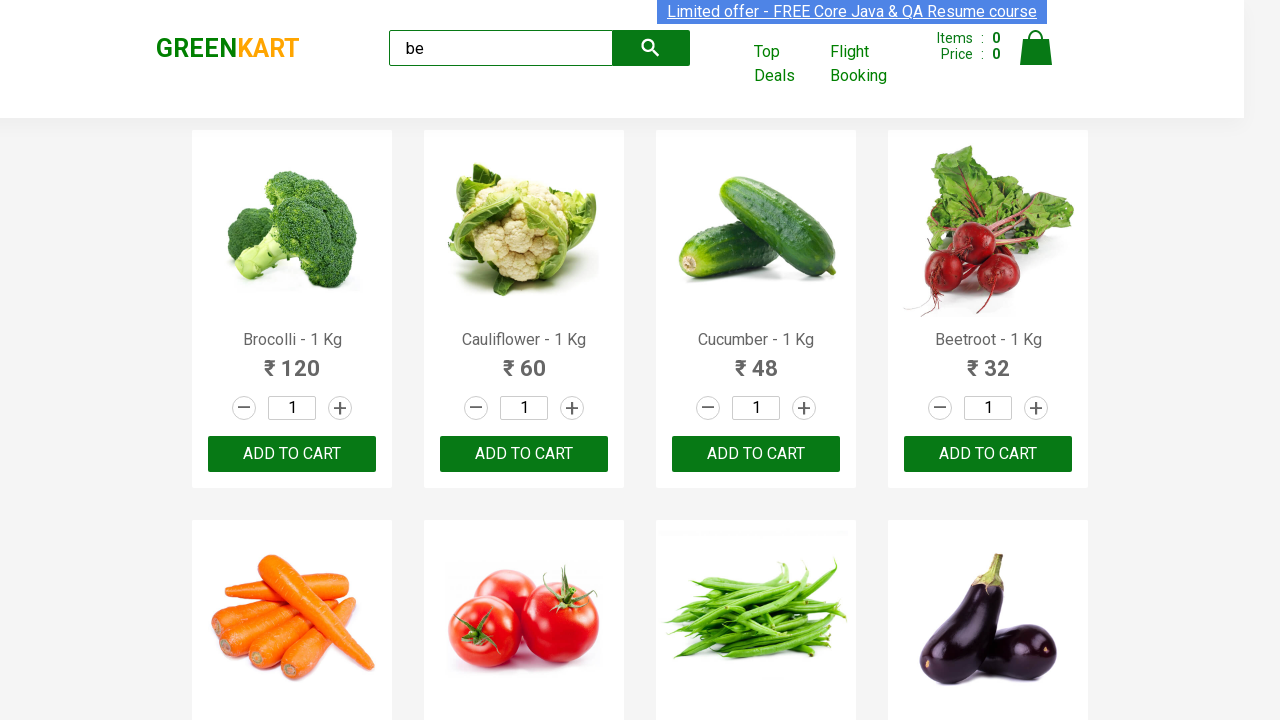

Waited for search results to load
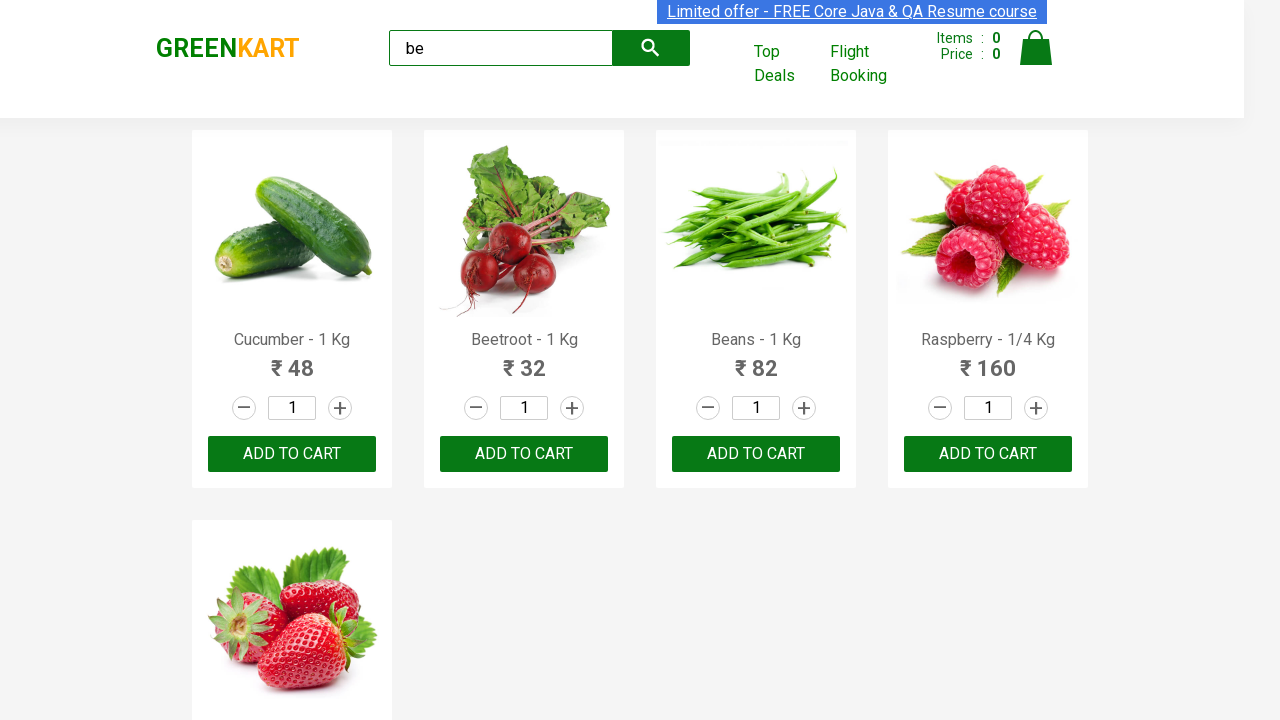

Clicked 'Add to Cart' button for a product at (292, 454) on xpath=//div[@class='product-action']/button >> nth=0
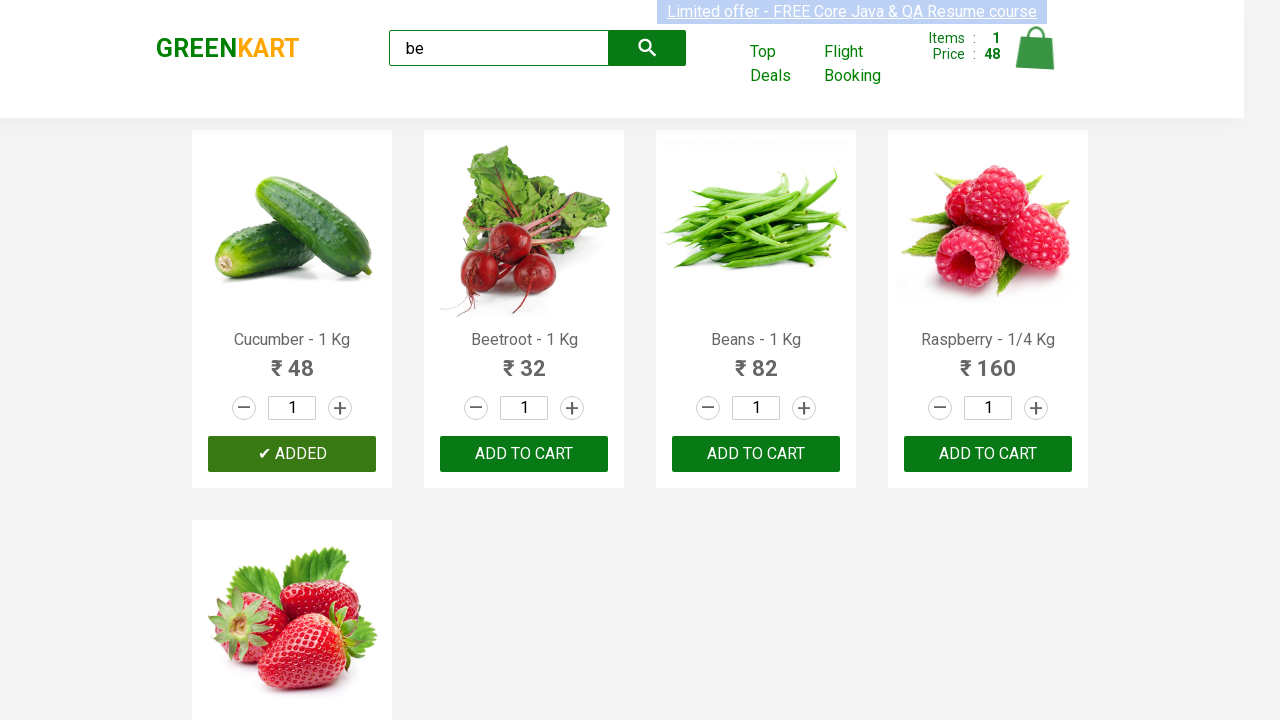

Clicked 'Add to Cart' button for a product at (524, 454) on xpath=//div[@class='product-action']/button >> nth=1
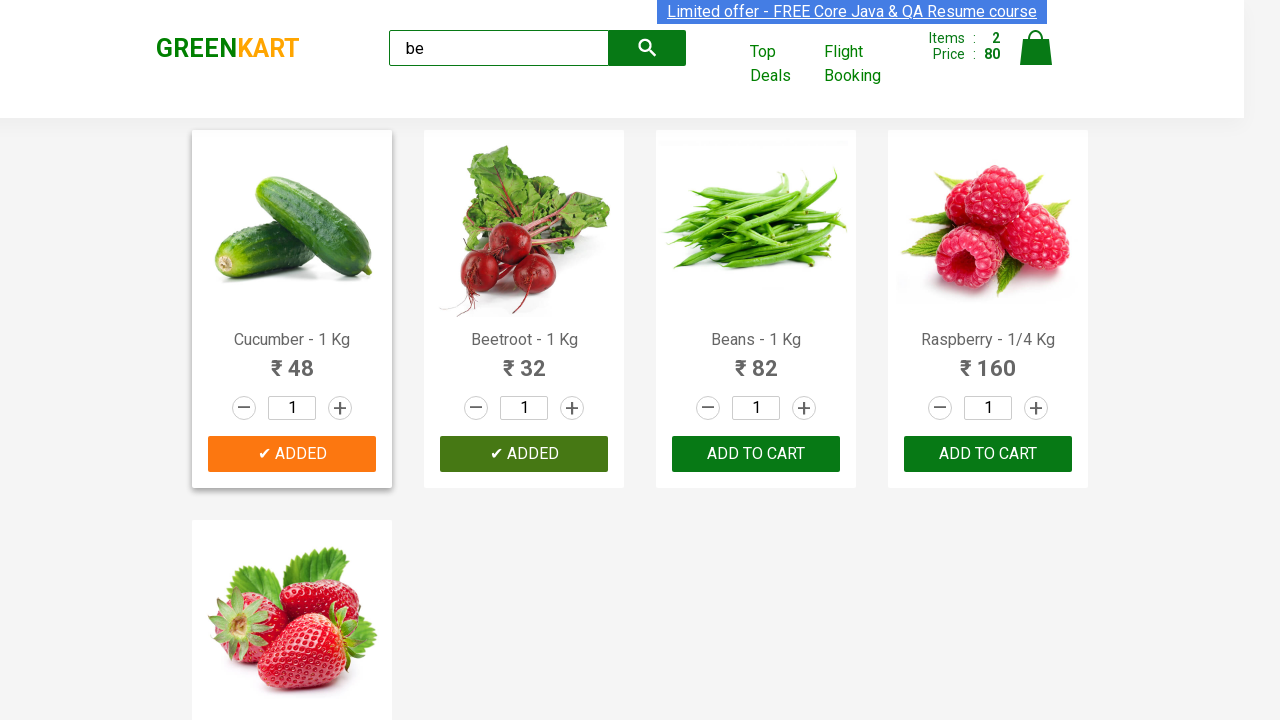

Clicked 'Add to Cart' button for a product at (756, 454) on xpath=//div[@class='product-action']/button >> nth=2
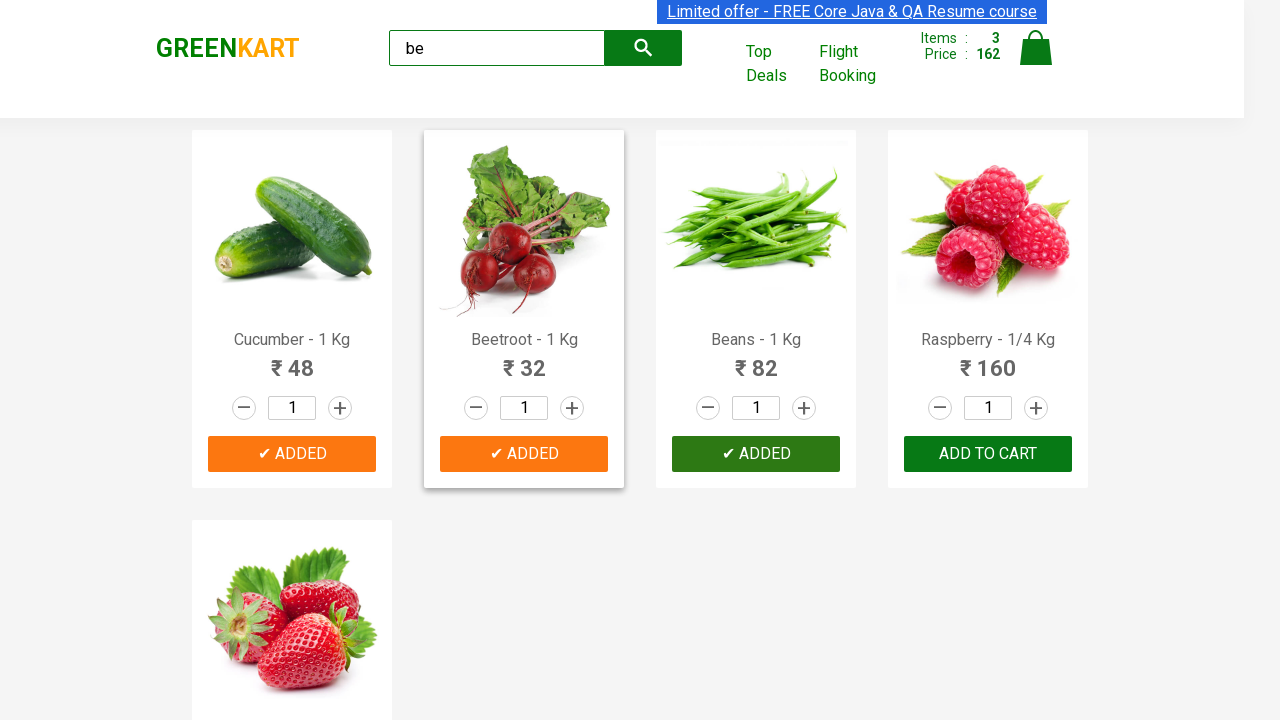

Clicked 'Add to Cart' button for a product at (988, 454) on xpath=//div[@class='product-action']/button >> nth=3
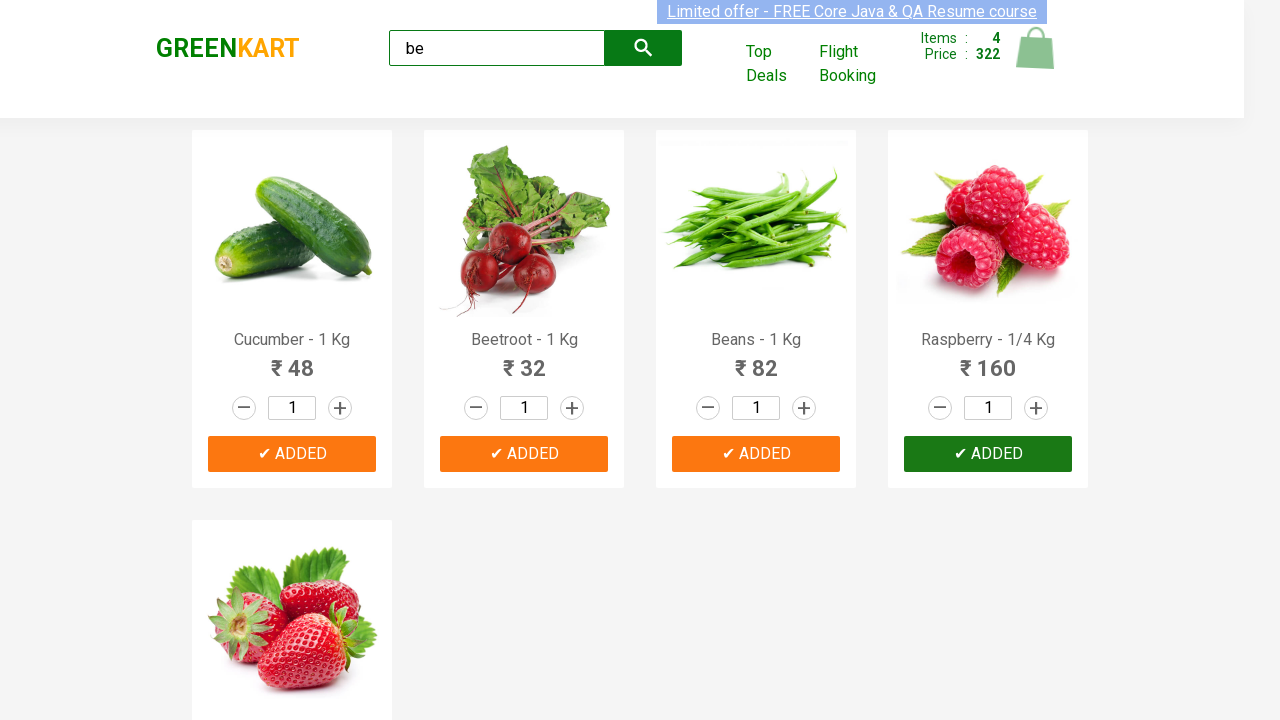

Clicked 'Add to Cart' button for a product at (292, 569) on xpath=//div[@class='product-action']/button >> nth=4
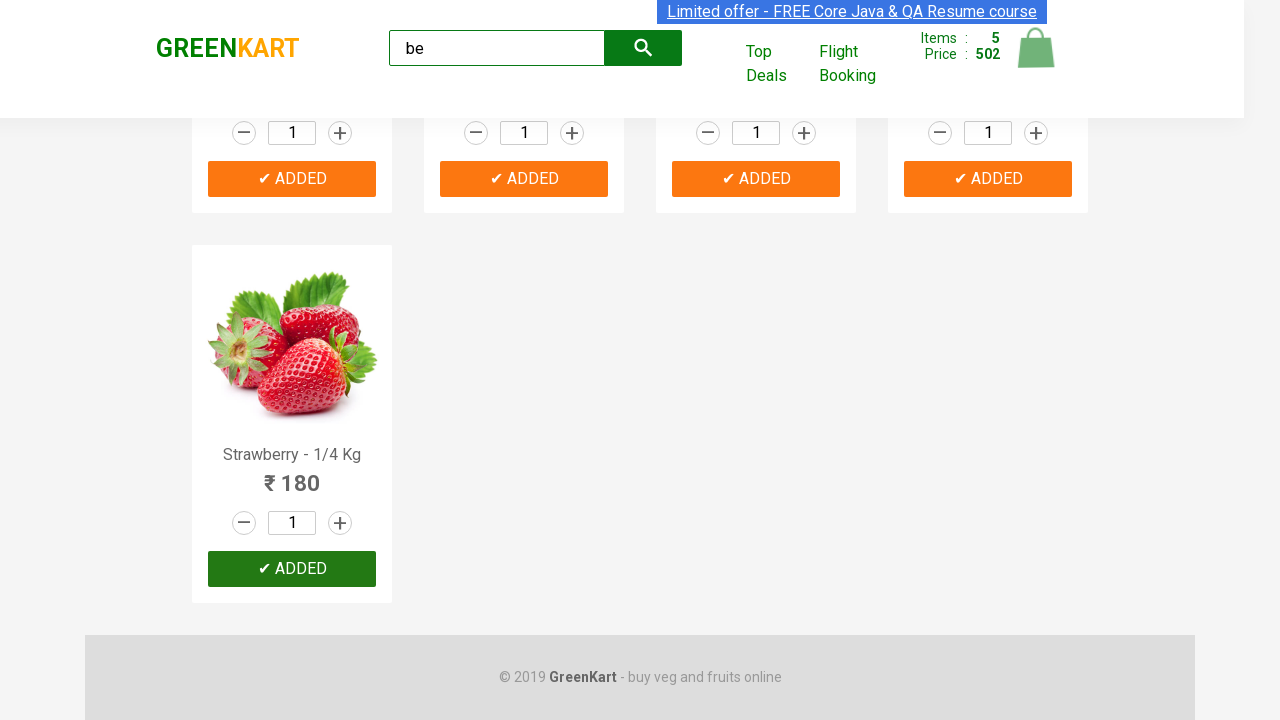

Clicked cart icon to view cart at (1036, 48) on xpath=//a[@class='cart-icon']/img
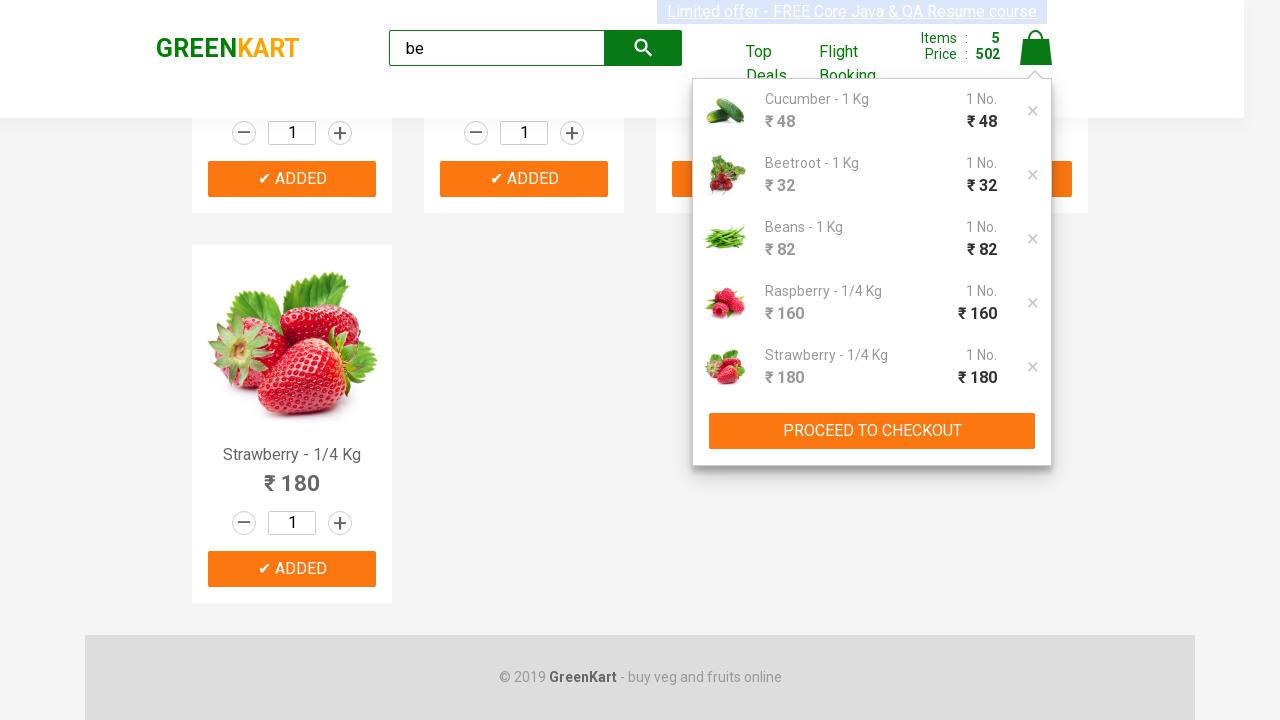

Waited for cart page to load
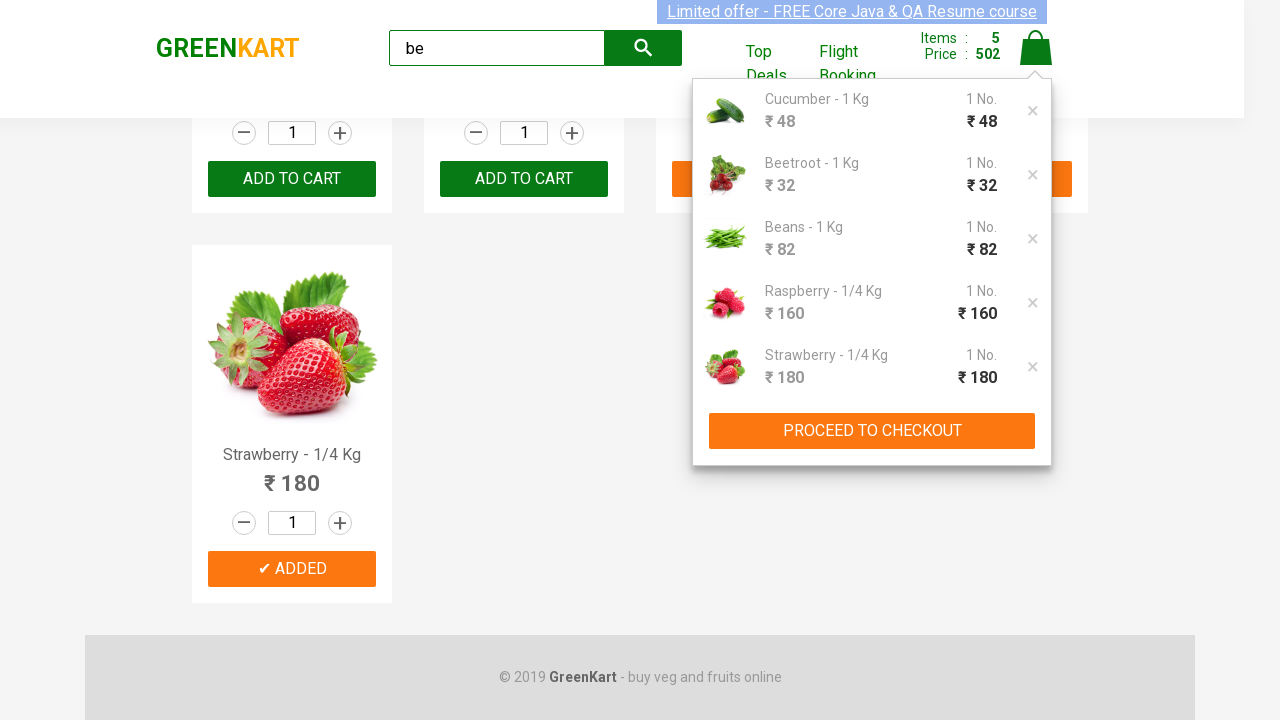

Clicked 'PROCEED TO CHECKOUT' button at (872, 431) on xpath=//button[text()='PROCEED TO CHECKOUT']
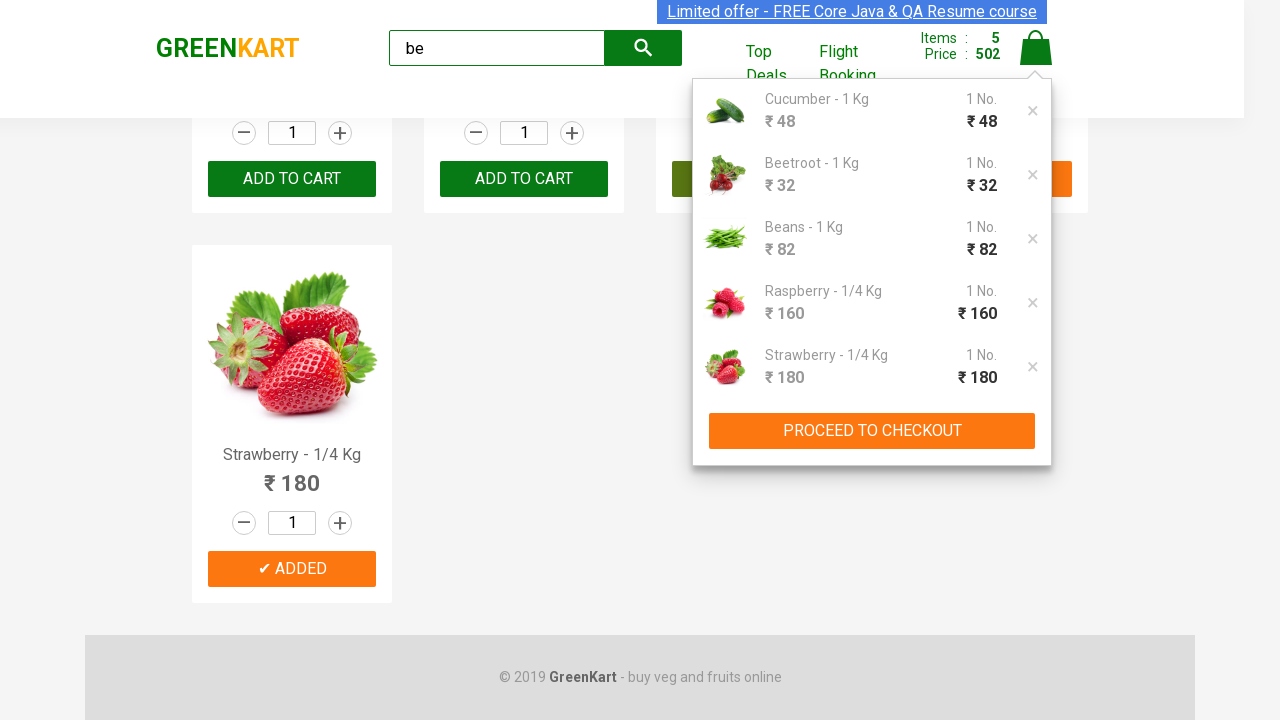

Waited for checkout page to load
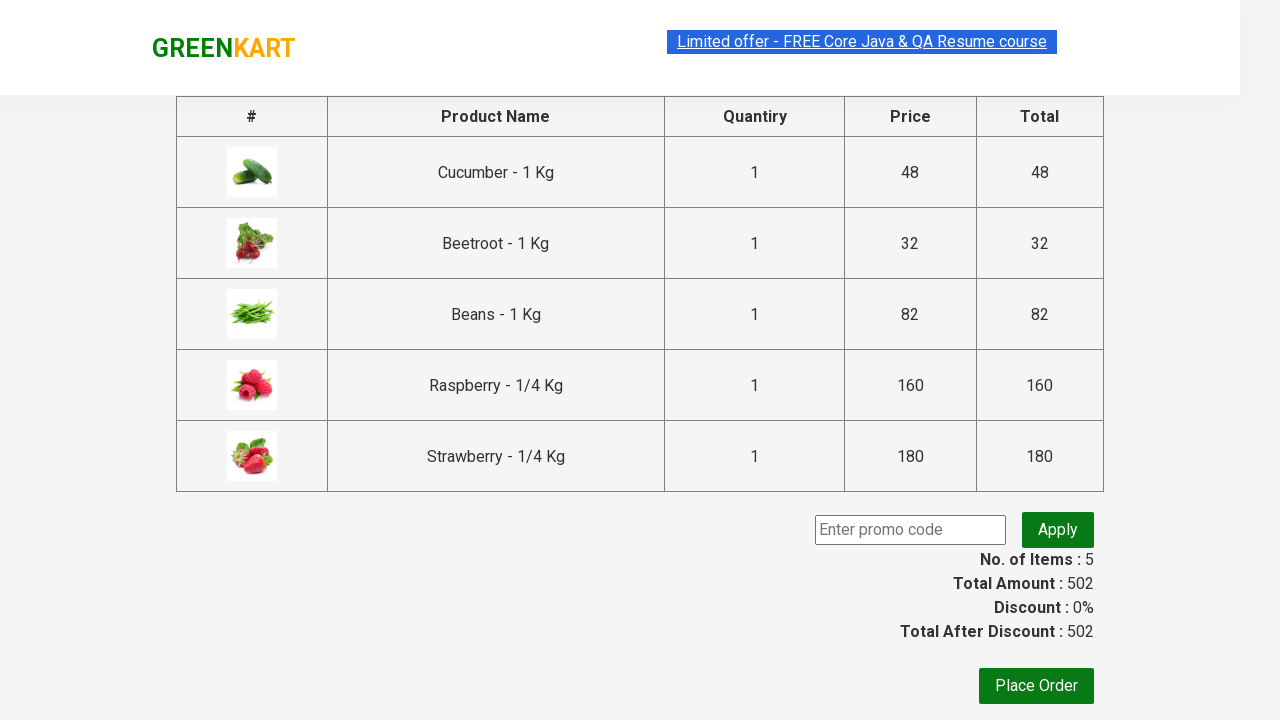

Filled promo code field with 'rahulshettyacademy' on //input[@class='promoCode']
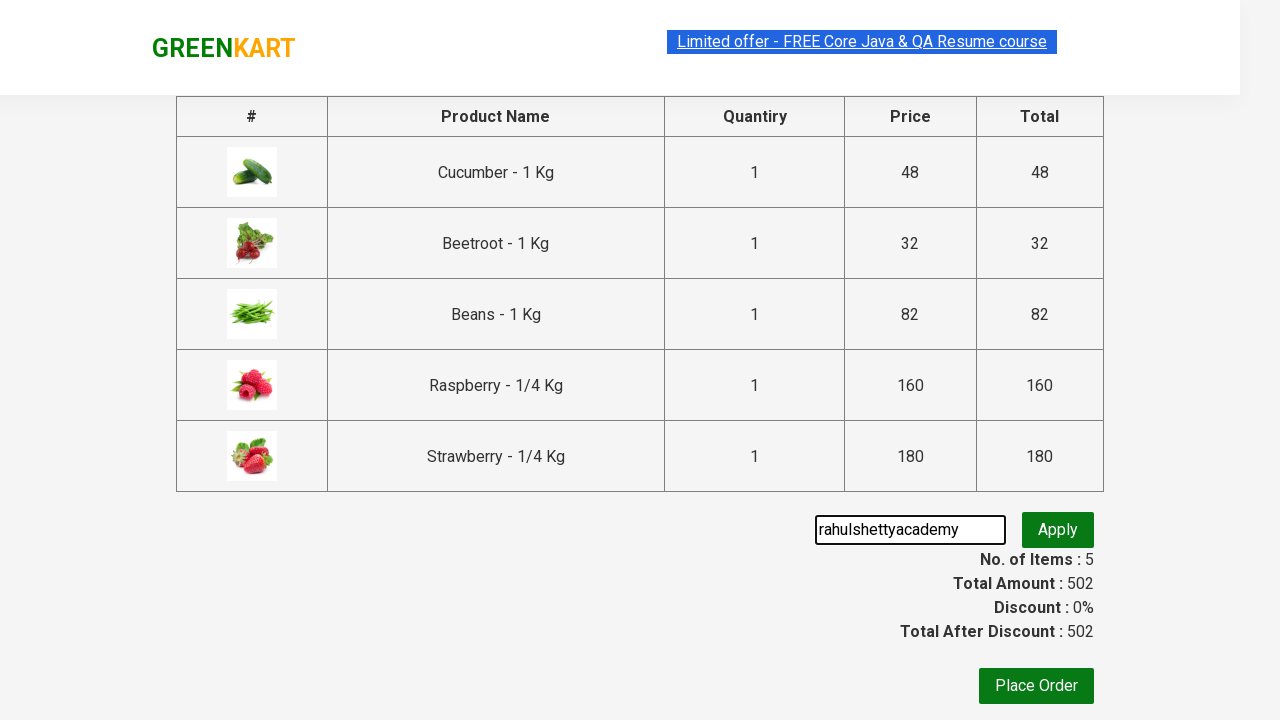

Clicked 'Apply' button to apply promo code at (1058, 530) on xpath=//button[text()='Apply']
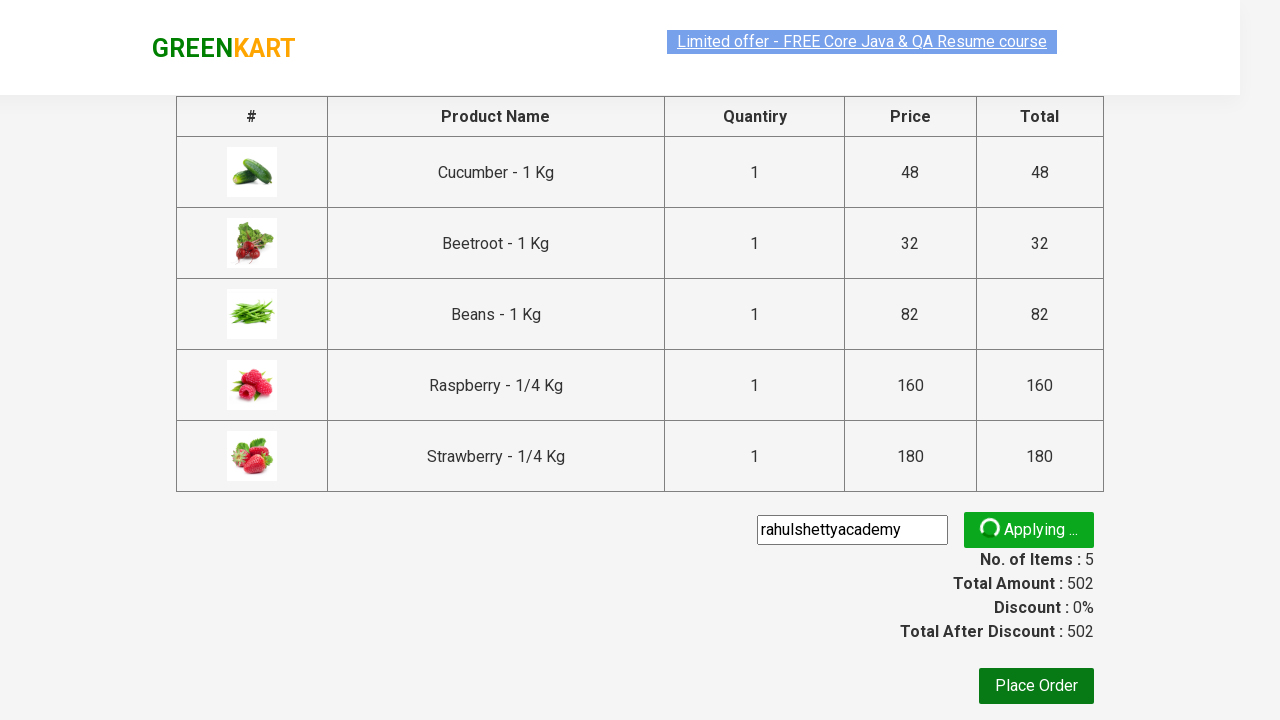

Verified promo code was applied and discount confirmed
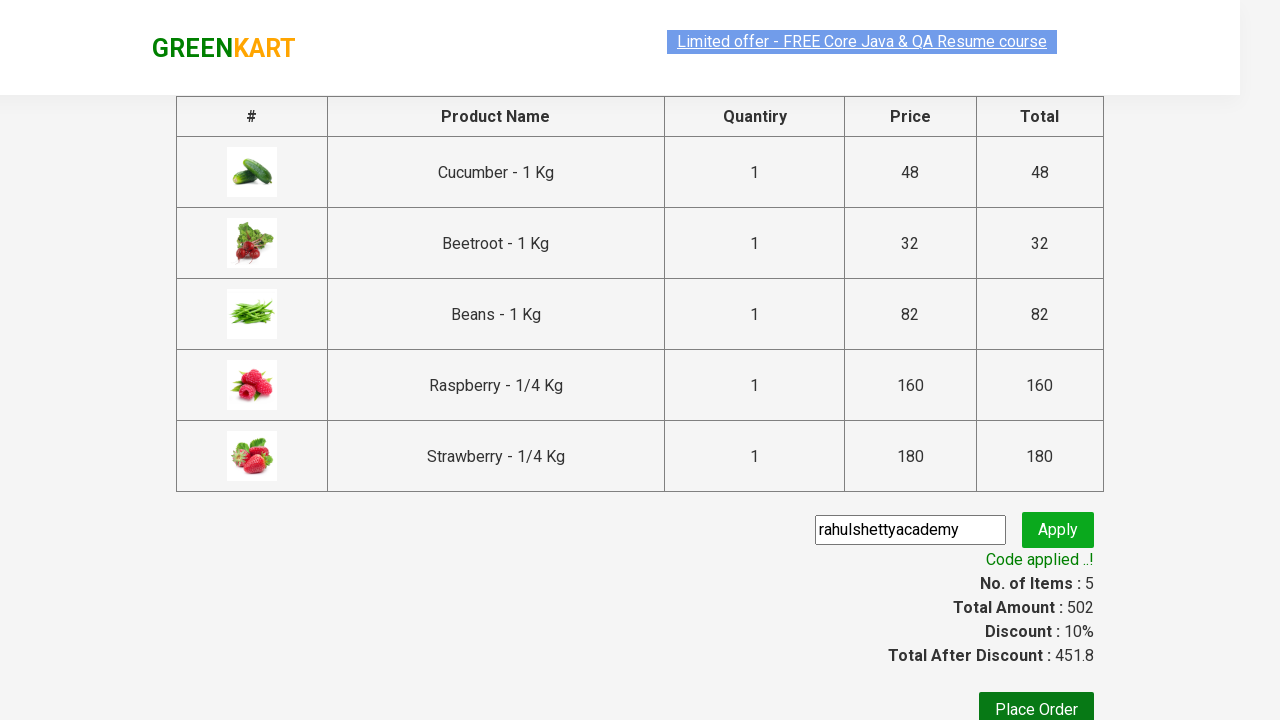

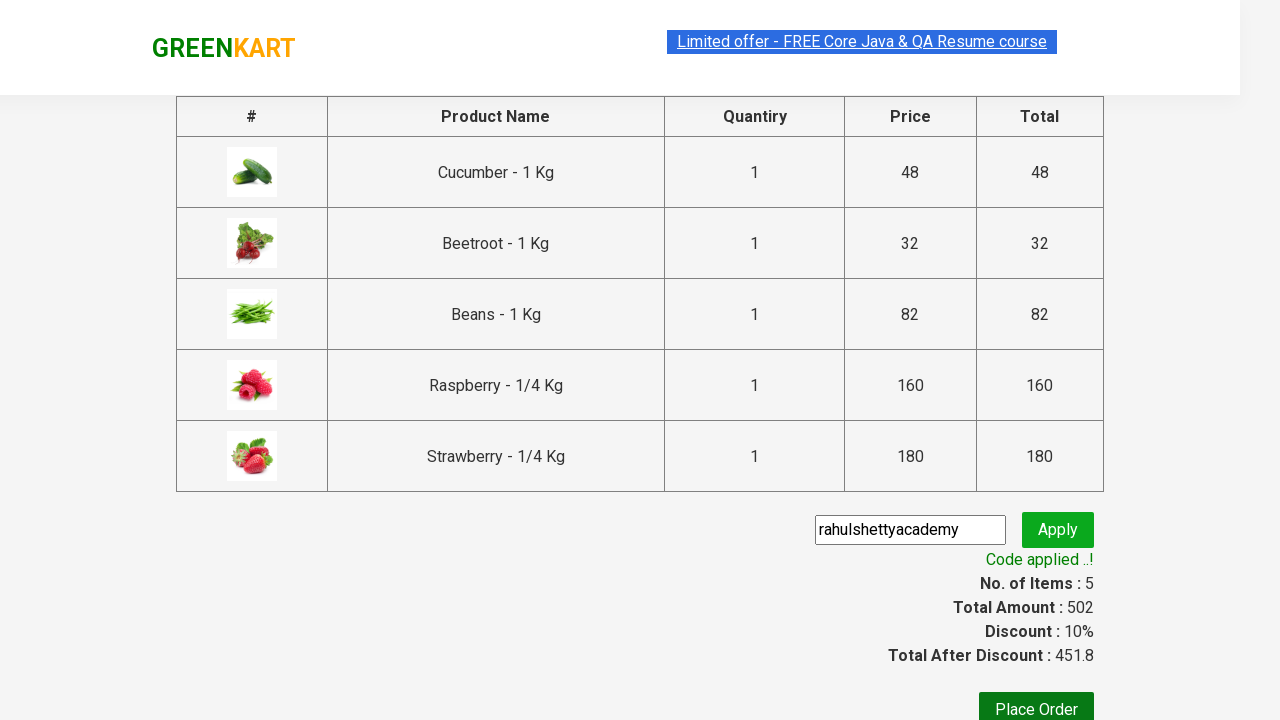